Tests iframe handling by switching to an iframe containing a TinyMCE editor, verifying content is displayed inside the iframe, then switching back to the parent frame to verify the page header is displayed.

Starting URL: https://practice.cydeo.com/iframe

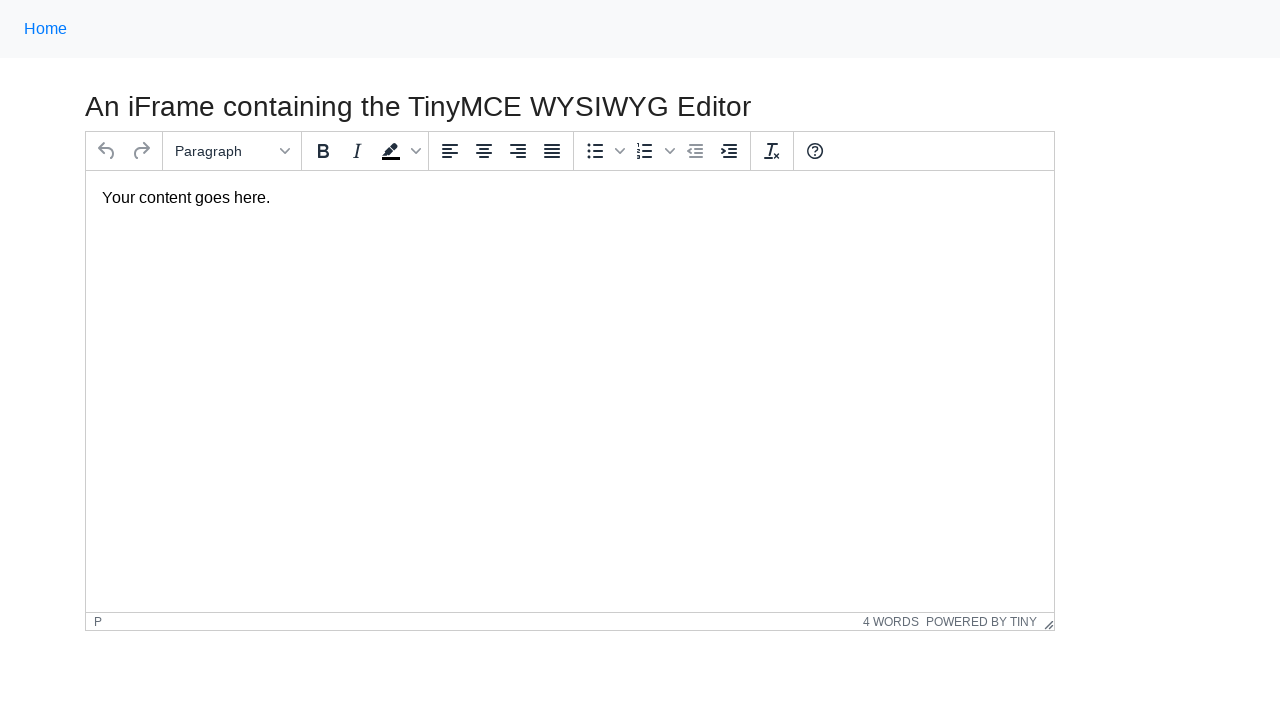

Navigated to iframe practice page
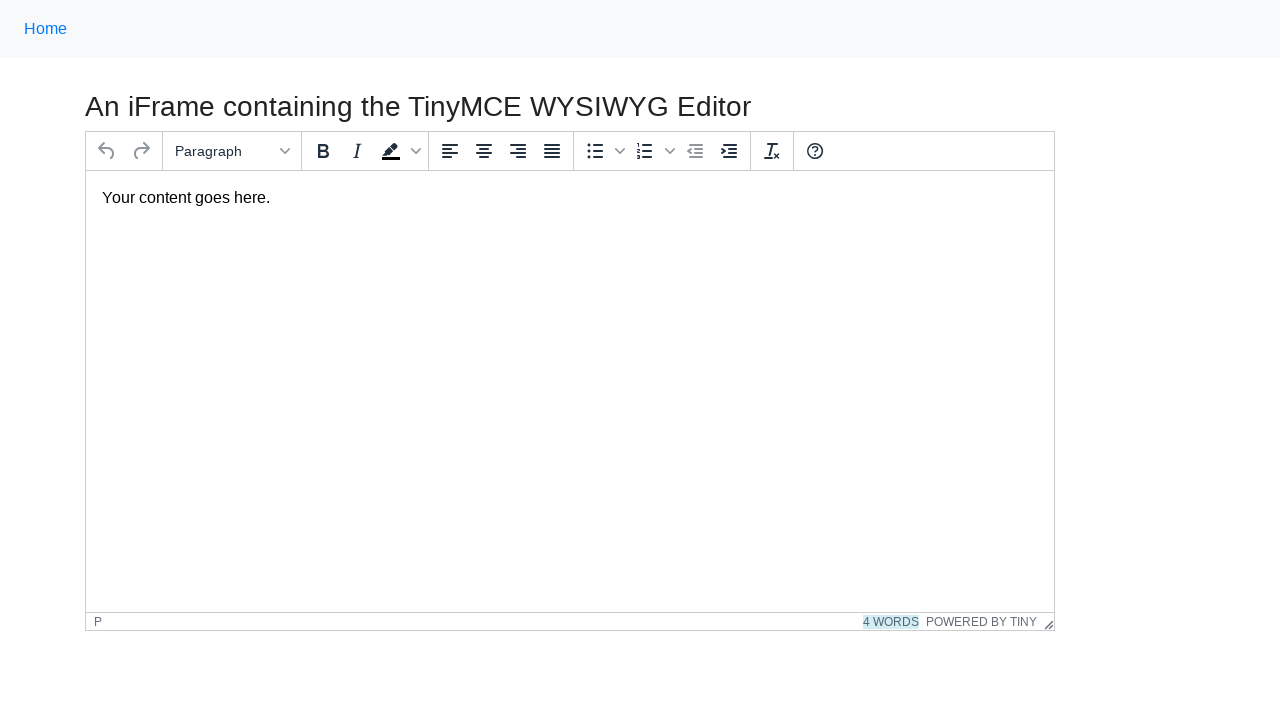

Located iframe with TinyMCE editor (id: mce_0_ifr)
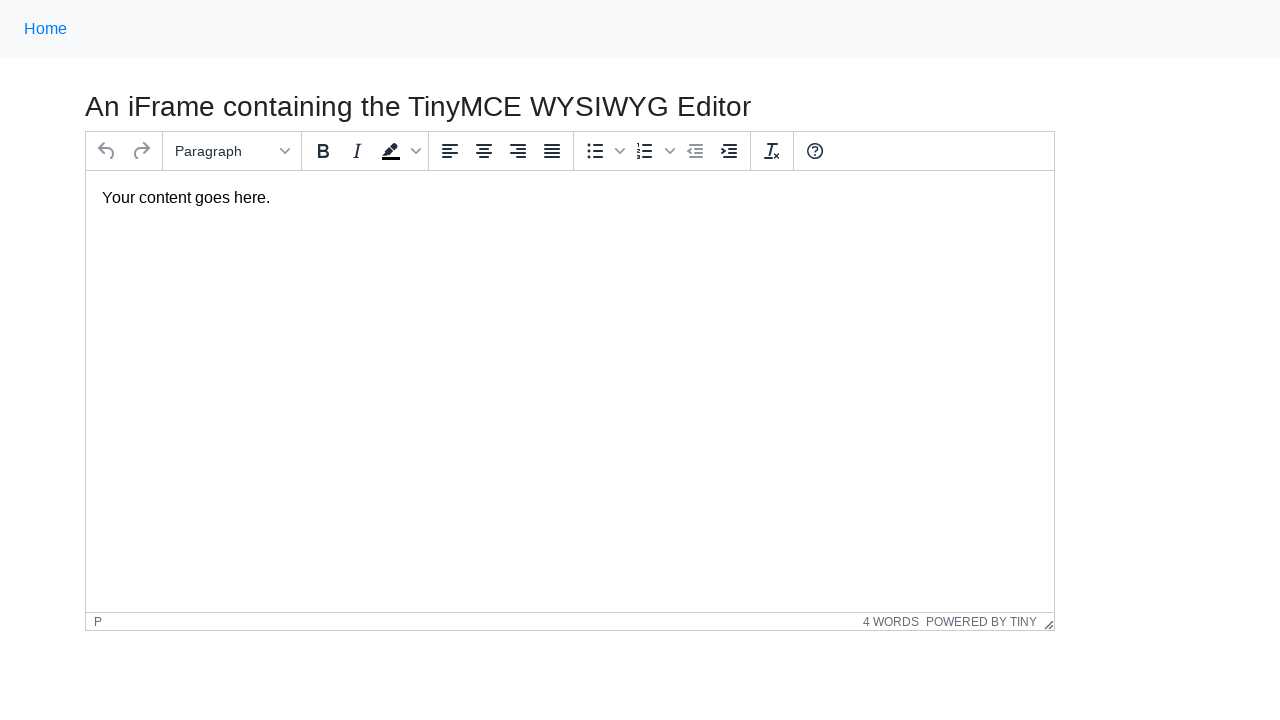

Verified paragraph text is visible inside the iframe
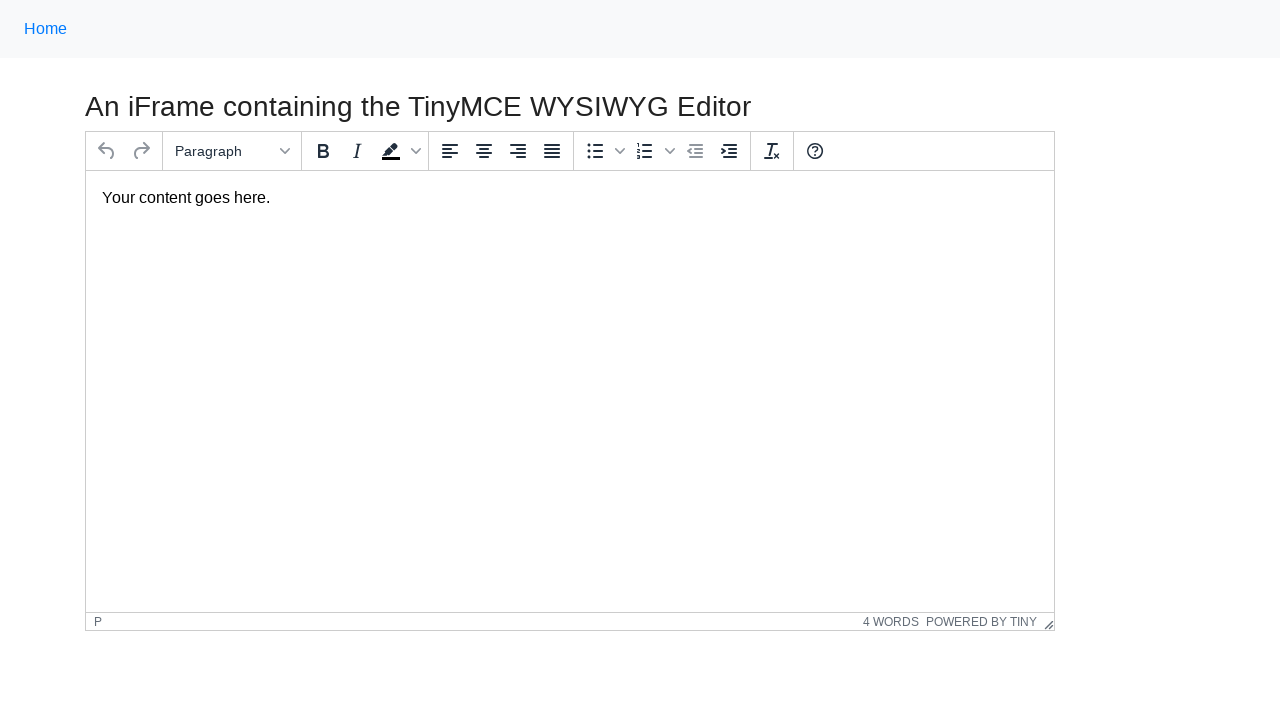

Verified header text is visible in the main page
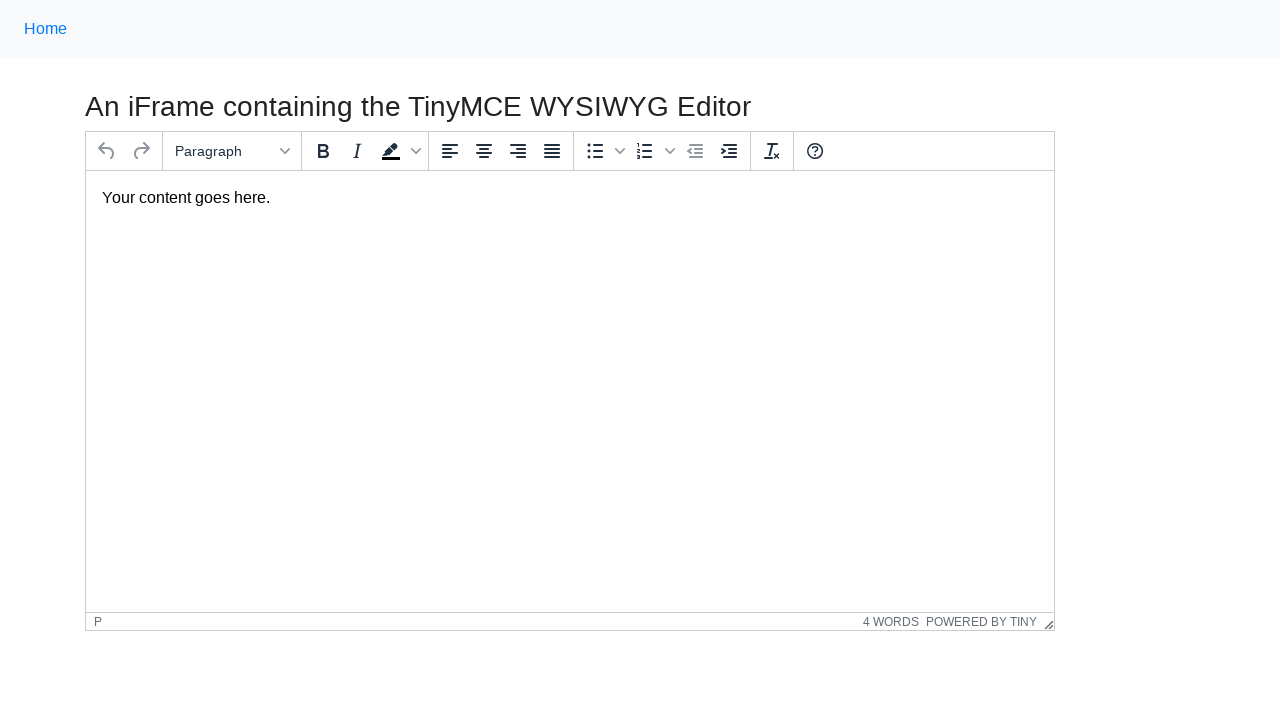

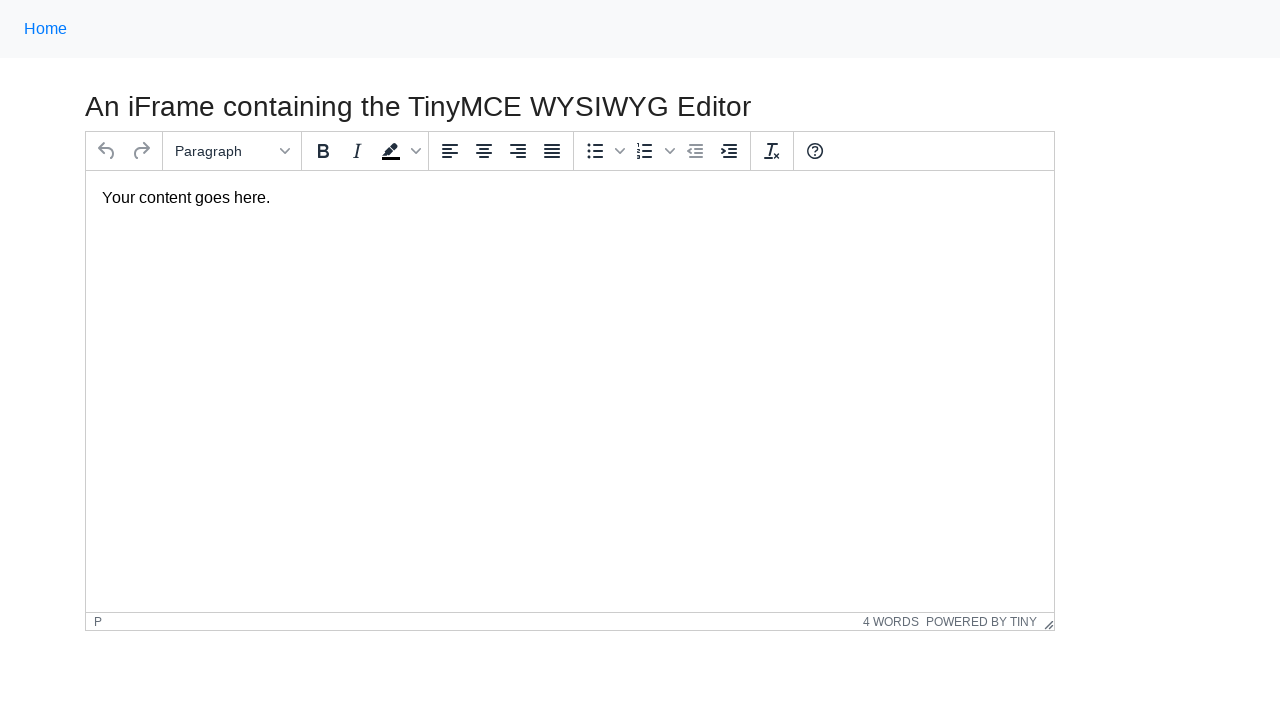